Tests SeatGeek search functionality by entering a performer name in the search field and clicking on a search result

Starting URL: https://seatgeek.com/

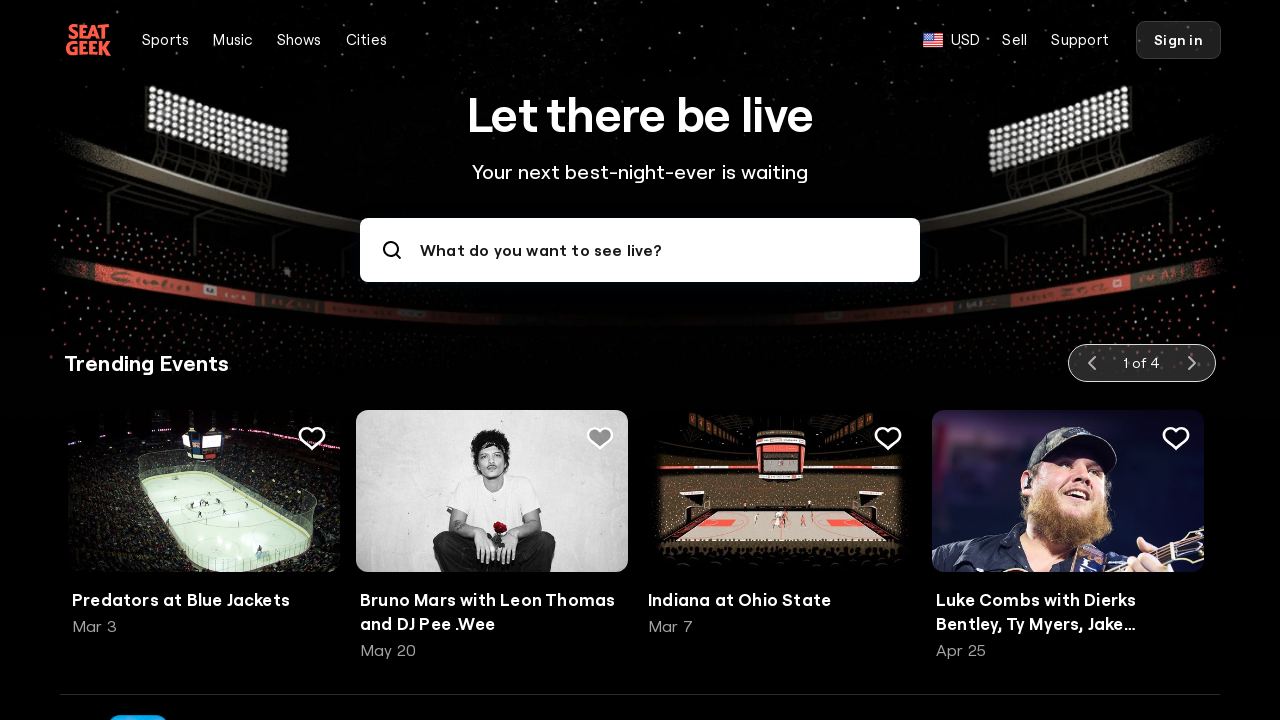

Search input field loaded
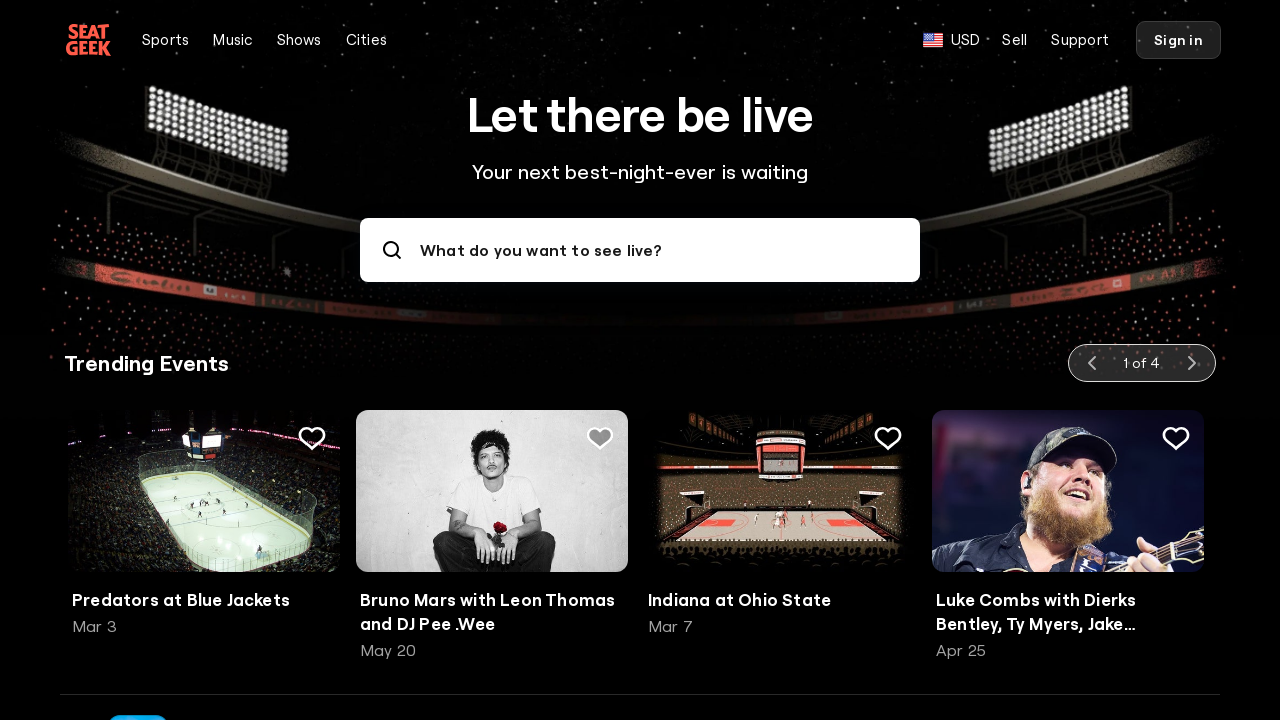

Entered 'Jerry Seinfeld' in search field on input[name="search"]
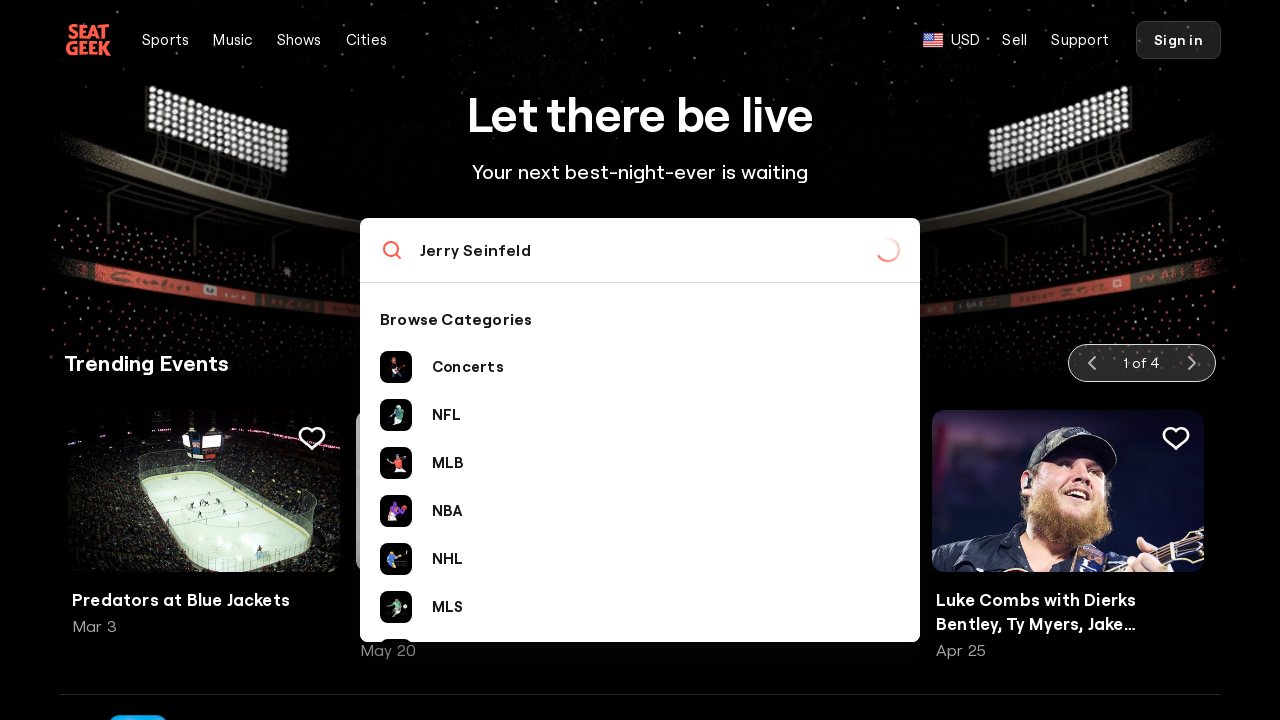

Clicked on active search result for Jerry Seinfeld at (640, 367) on li#active-result-item
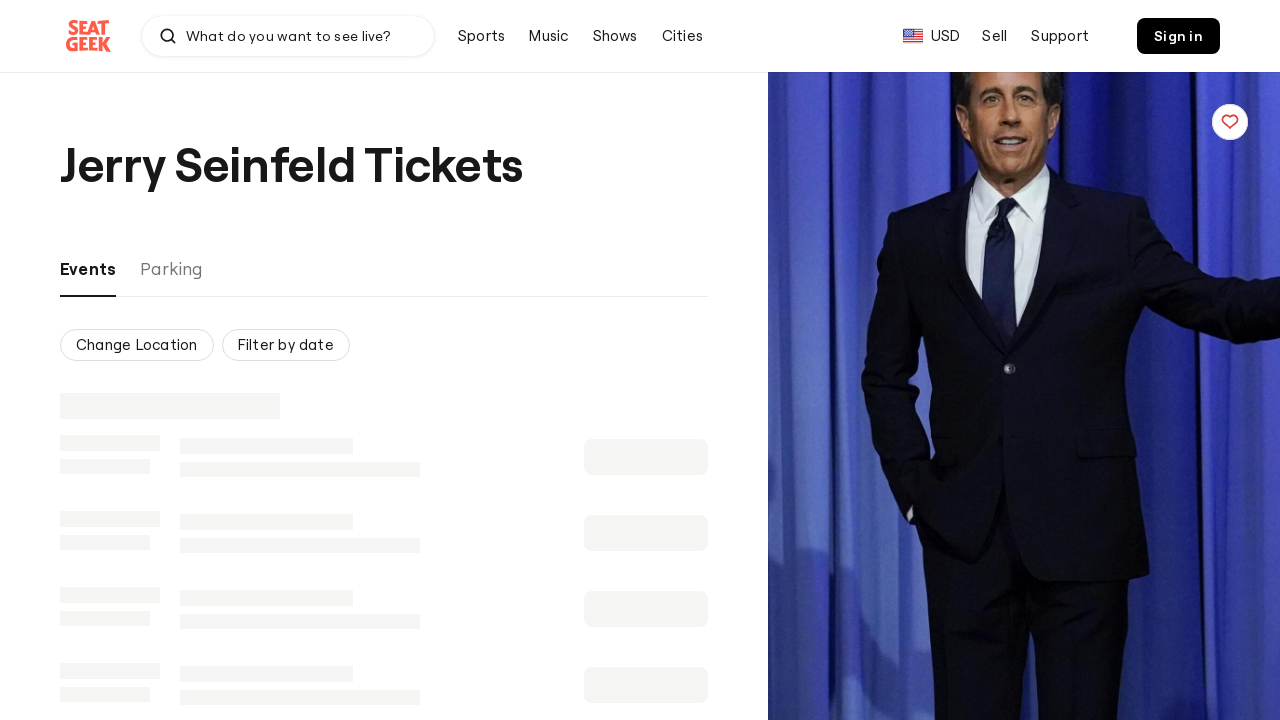

Event listing items loaded
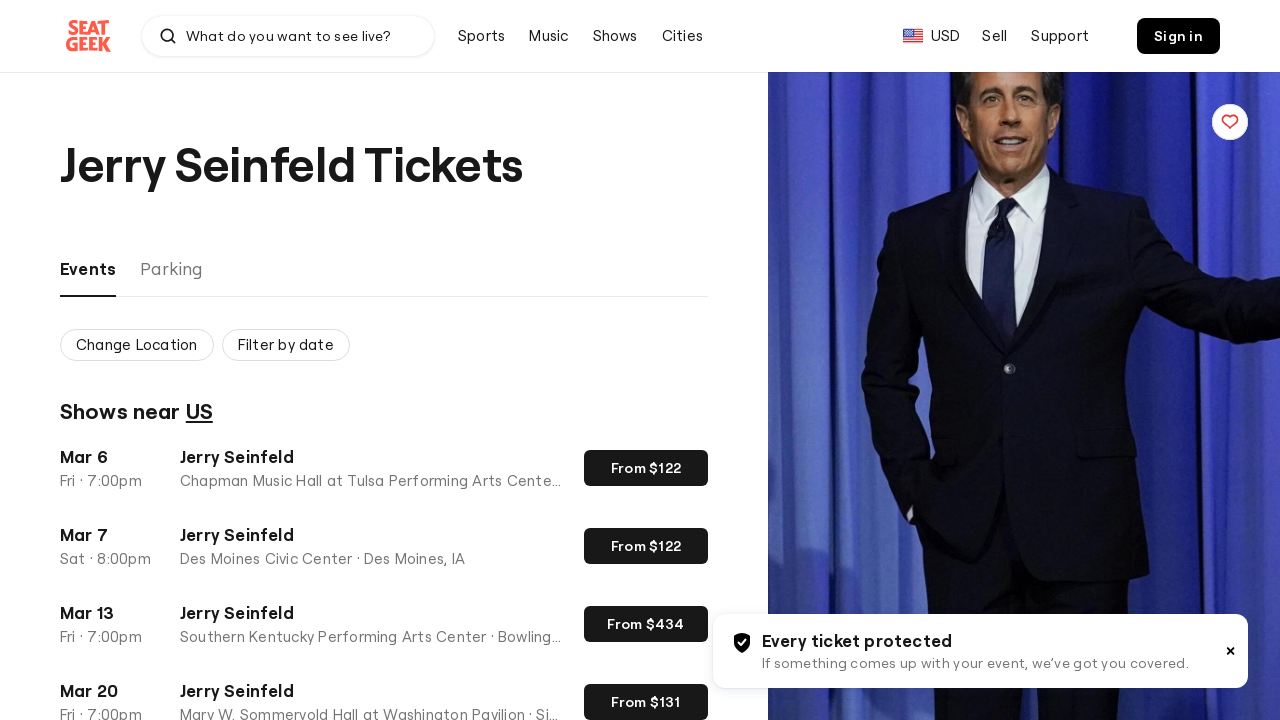

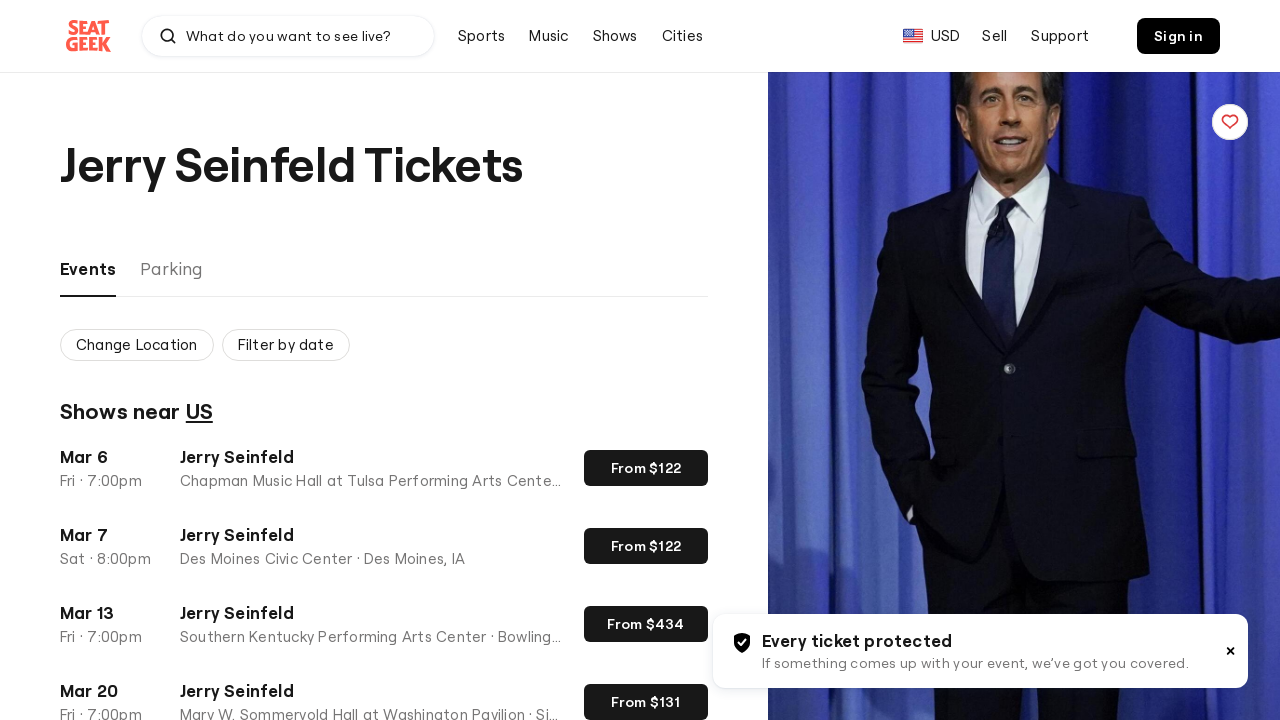